Tests sorting the "Due" column using semantic class attributes on table2, clicking the dues header to sort in ascending order.

Starting URL: http://the-internet.herokuapp.com/tables

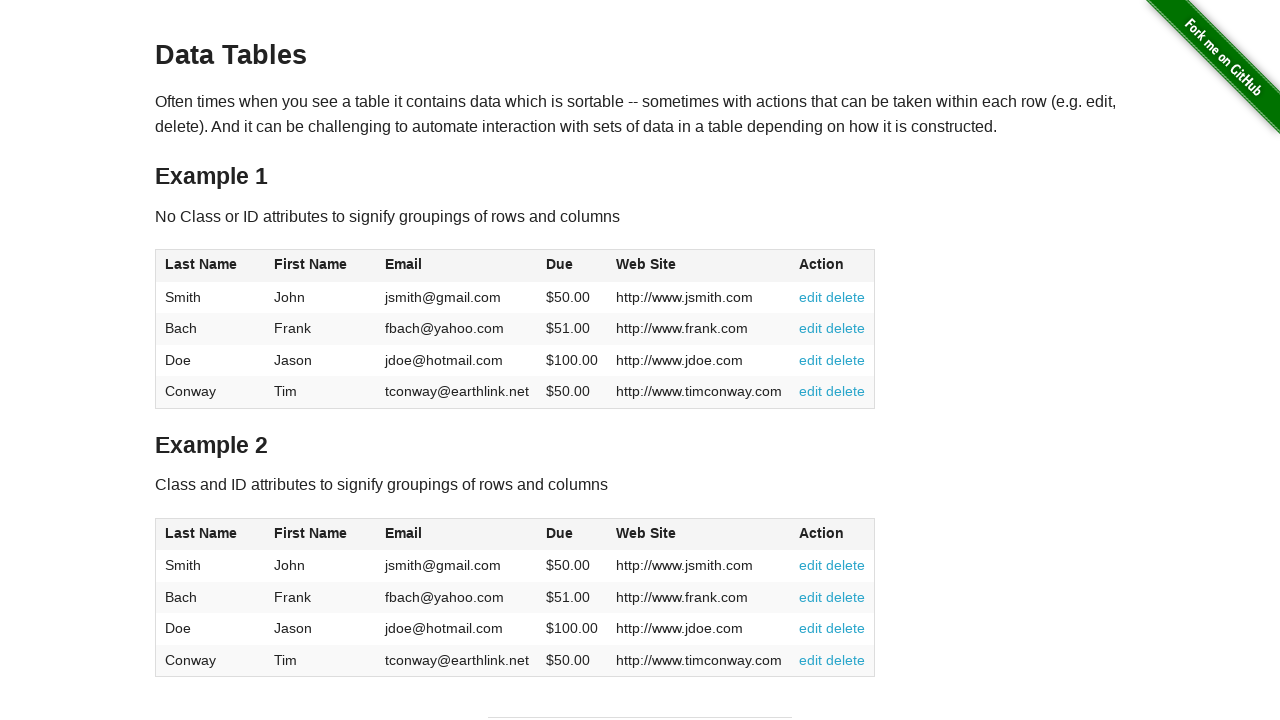

Clicked the Due column header in table2 to sort in ascending order at (560, 533) on #table2 thead .dues
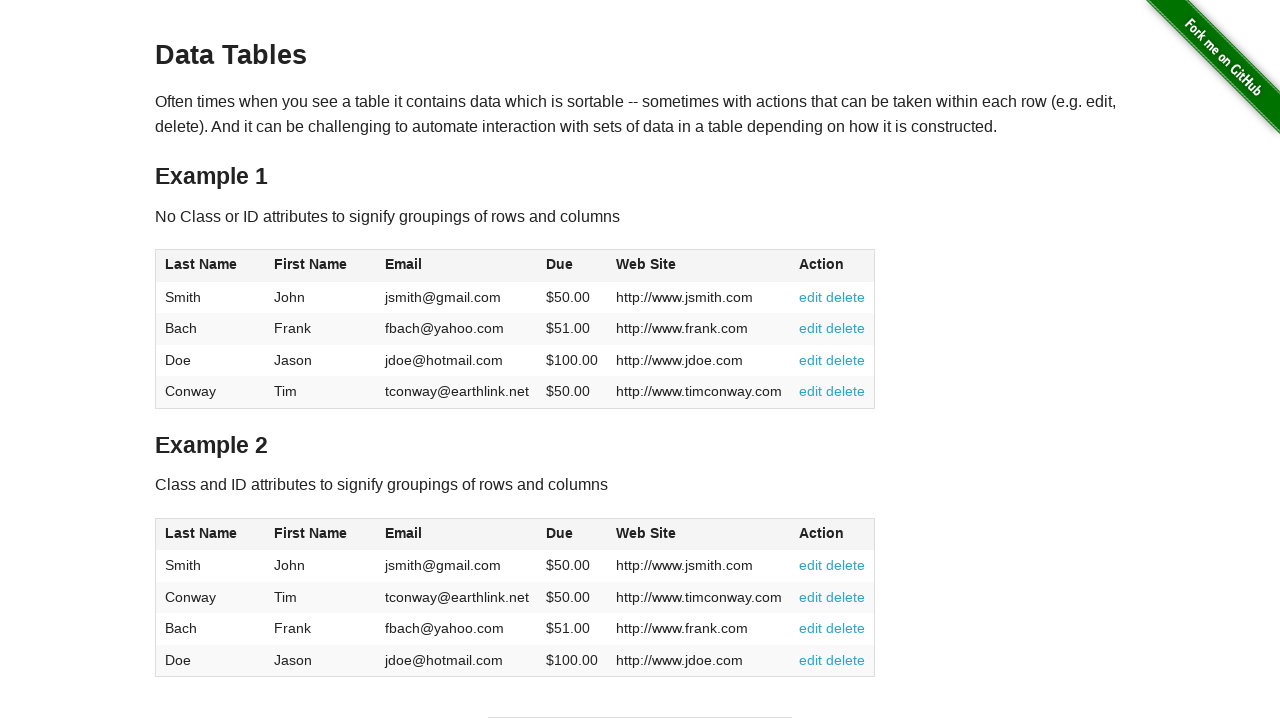

Table data loaded and Due column is now sorted
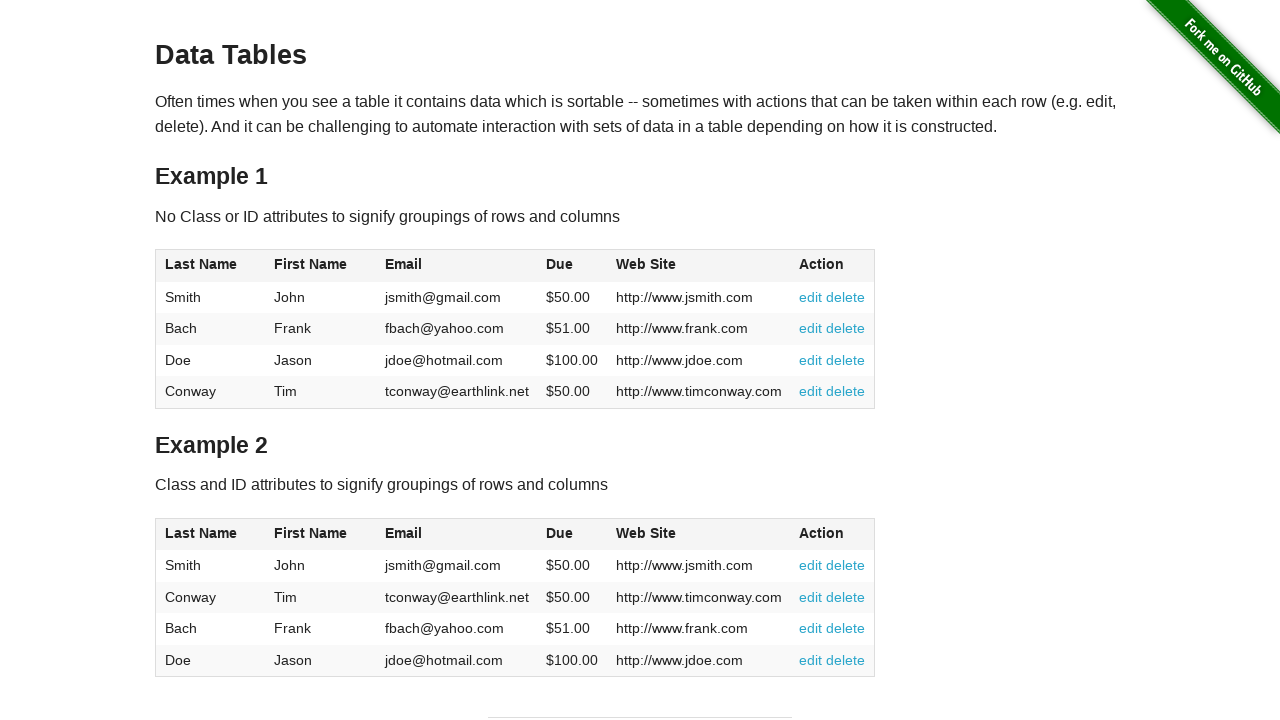

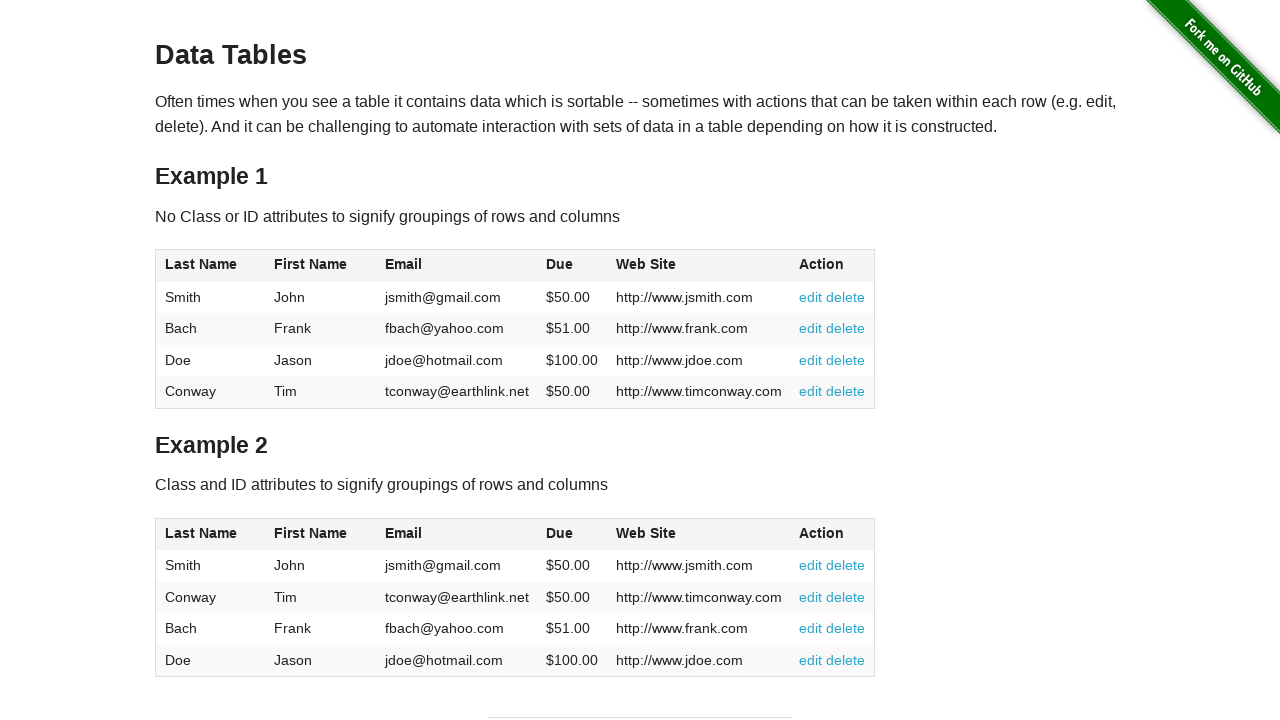